Searches for a JIS (Japanese Industrial Standards) code by entering a code number, submitting the search form, and navigating to the detailed information page

Starting URL: http://www.jisc.go.jp/app/jis/general/GnrJISSearch.html

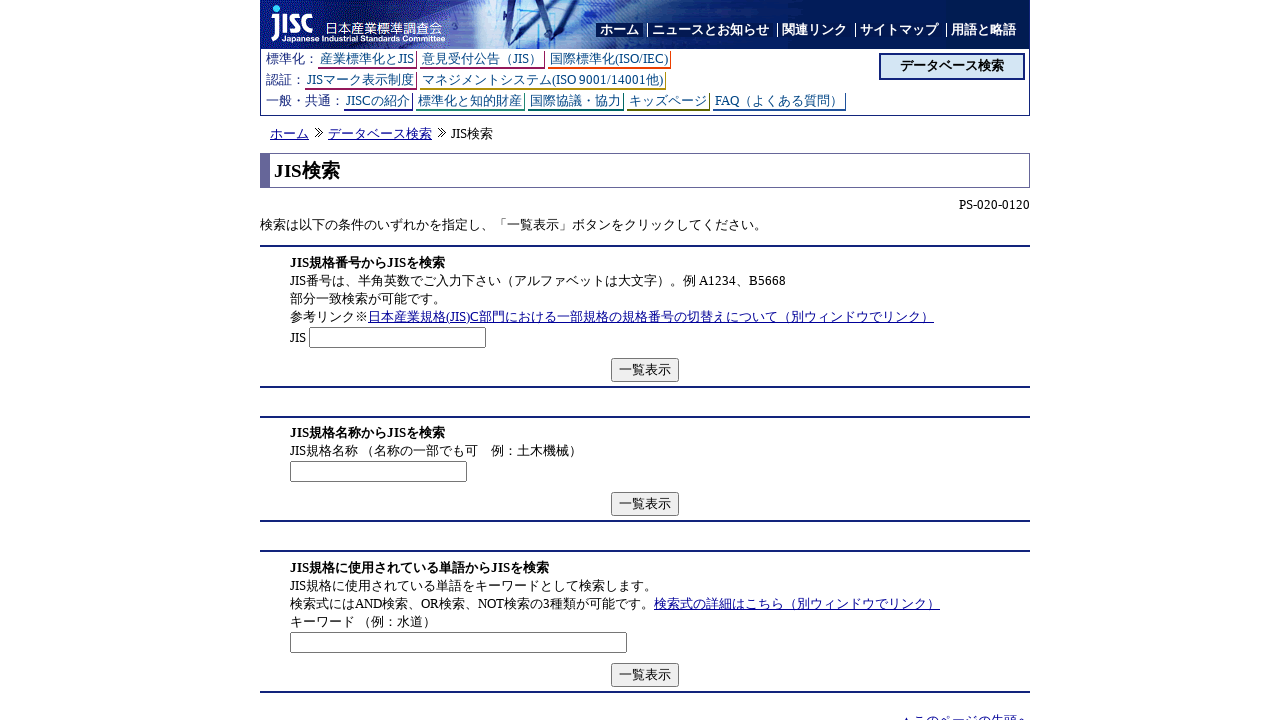

Entered JIS code 'G3101' in search field on input[name='jisStdNo']
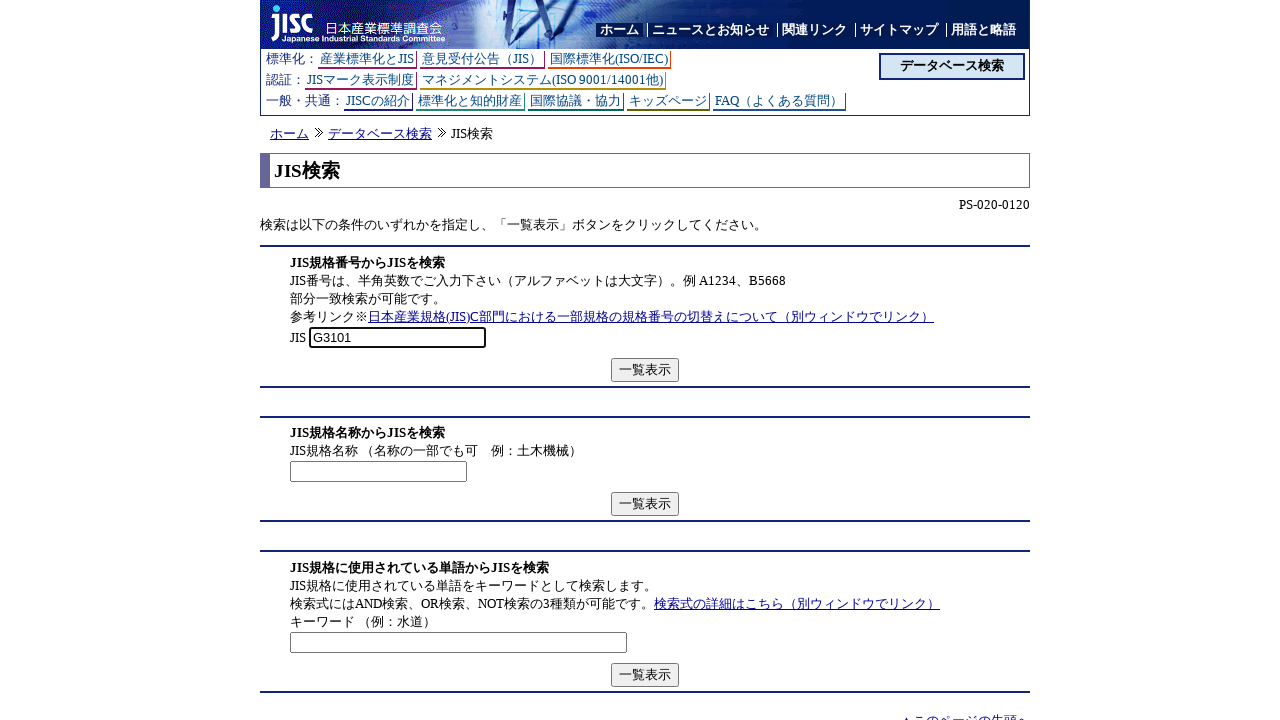

Clicked search/display button to execute search at (645, 370) on input[value='一覧表示']
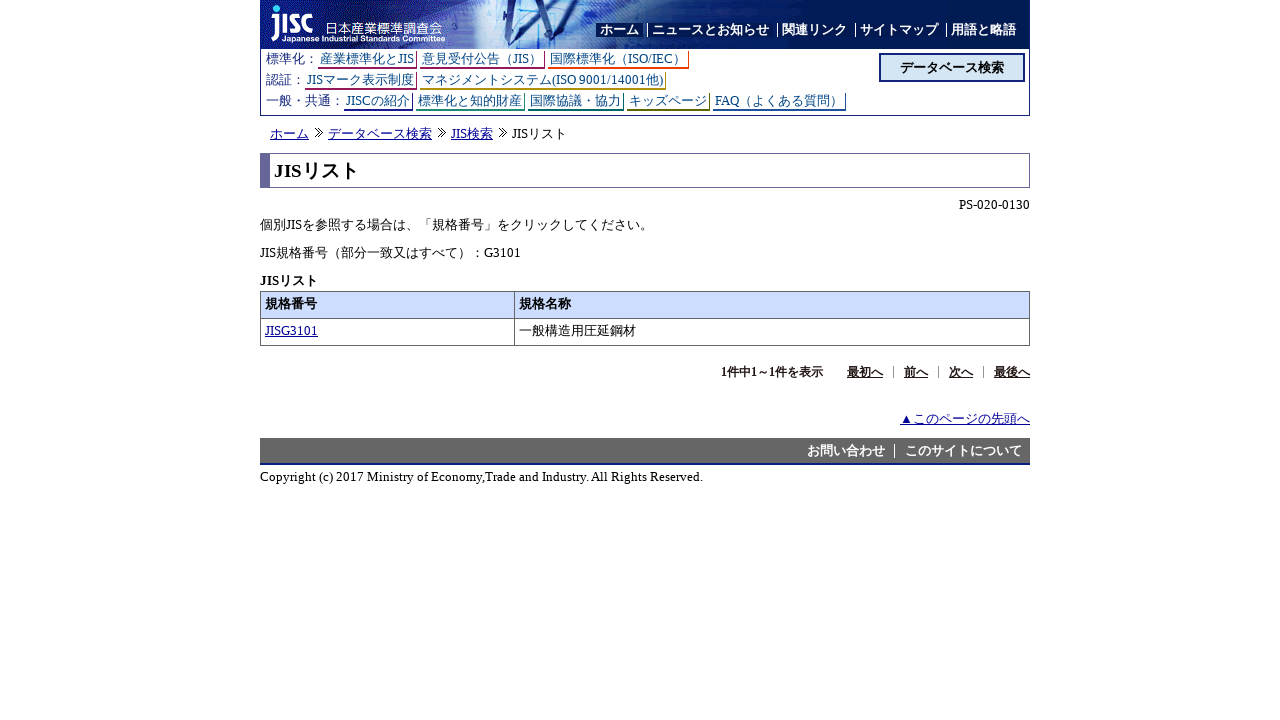

Clicked on JISG3101 result link to navigate to details page at (292, 331) on text=JISG3101
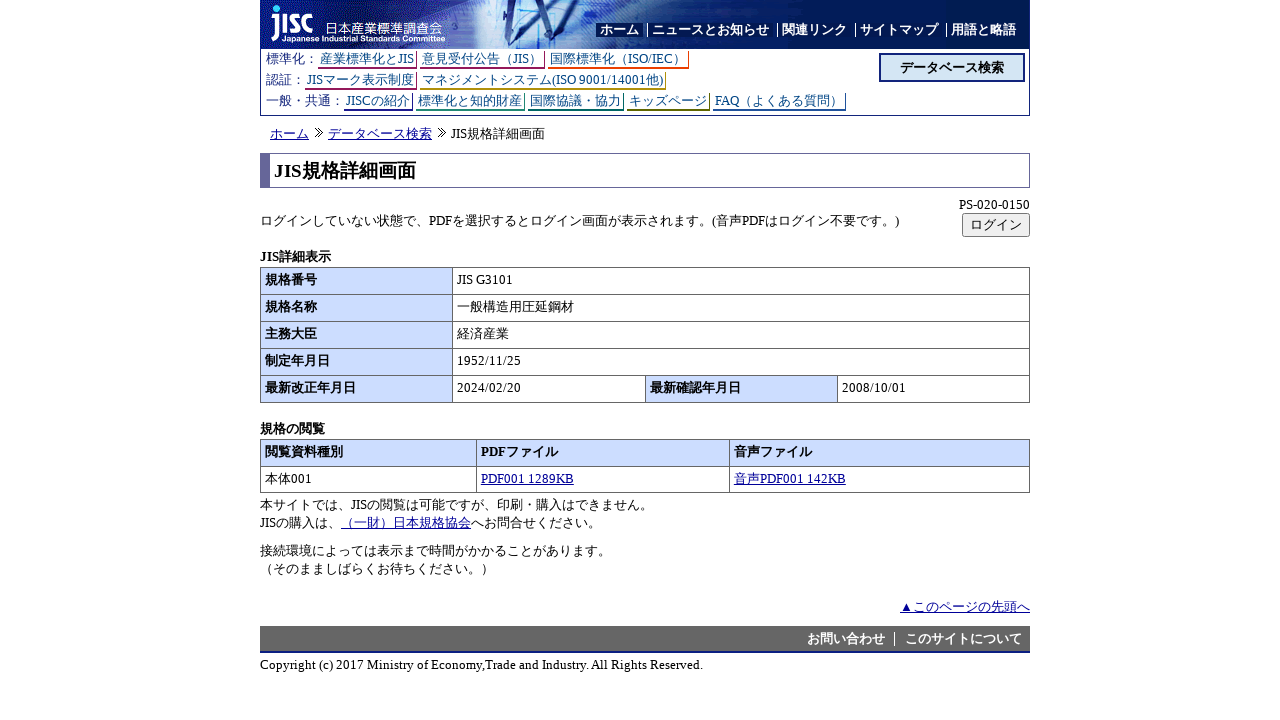

Details page loaded and table headers are visible
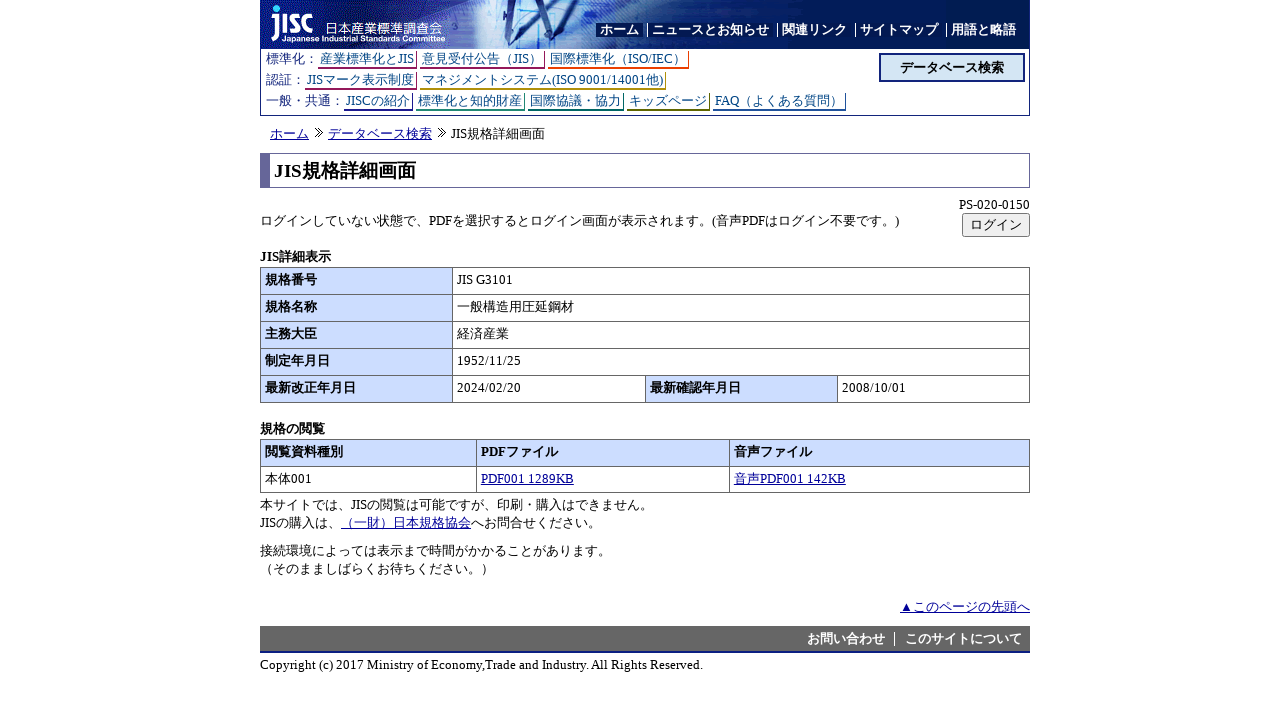

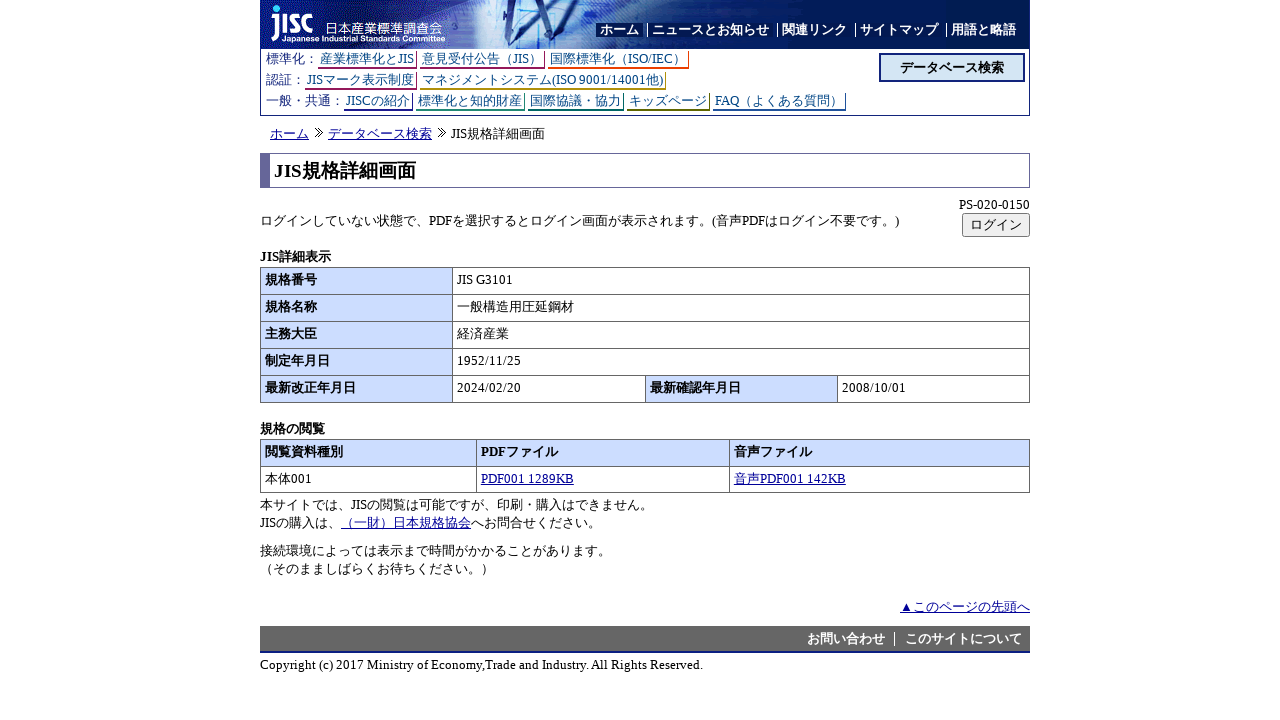